Fills the address field using CSS selector

Starting URL: https://formy-project.herokuapp.com/autocomplete

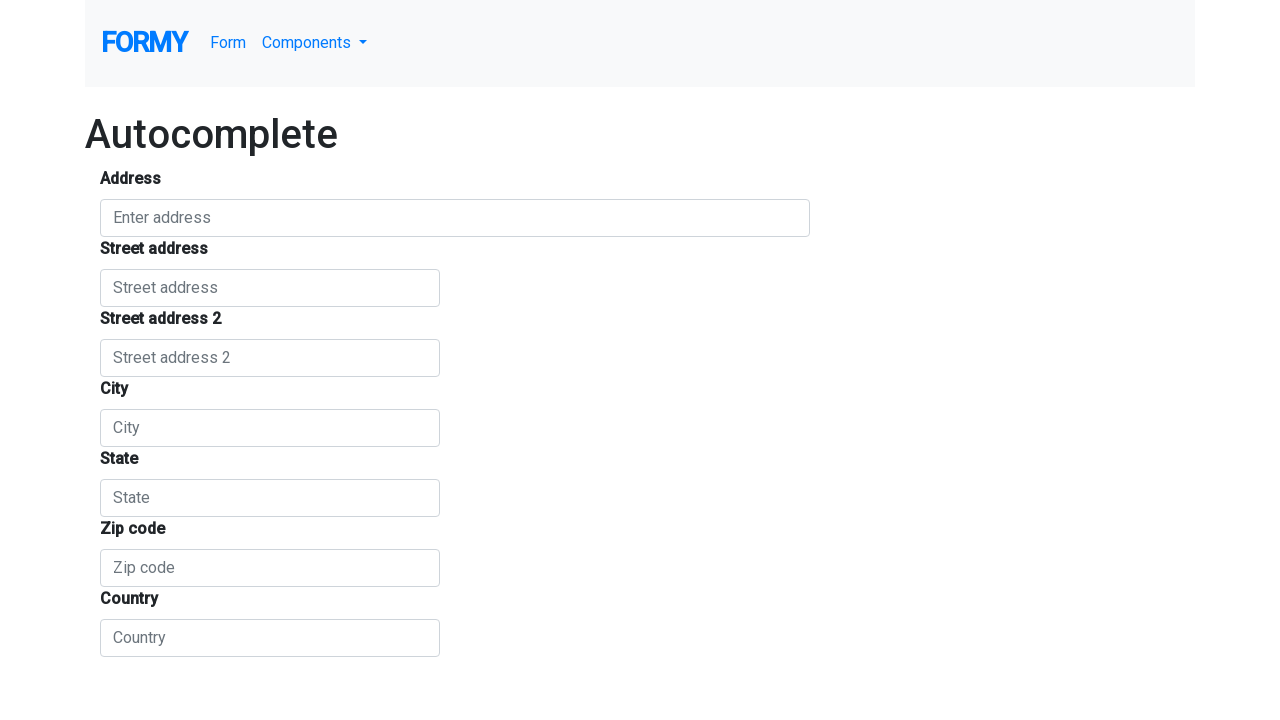

Filled address field with 'Judetul Sibiu' using CSS selector #autocomplete on #autocomplete
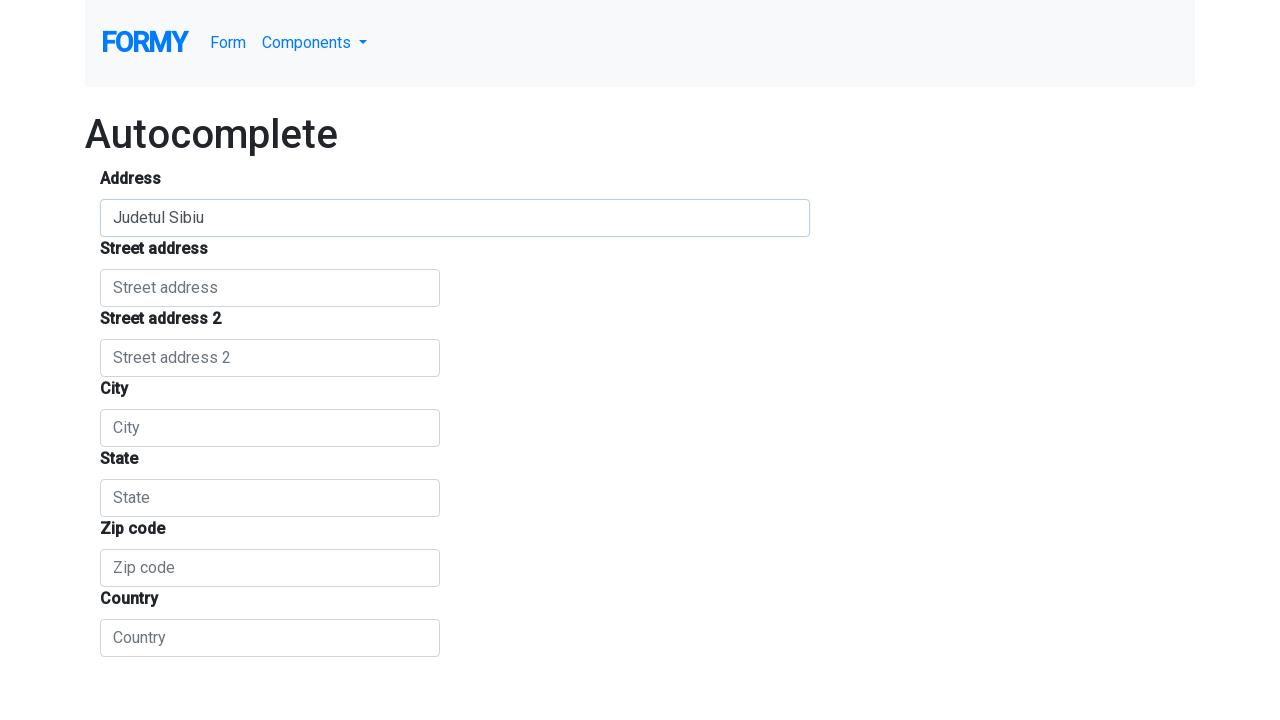

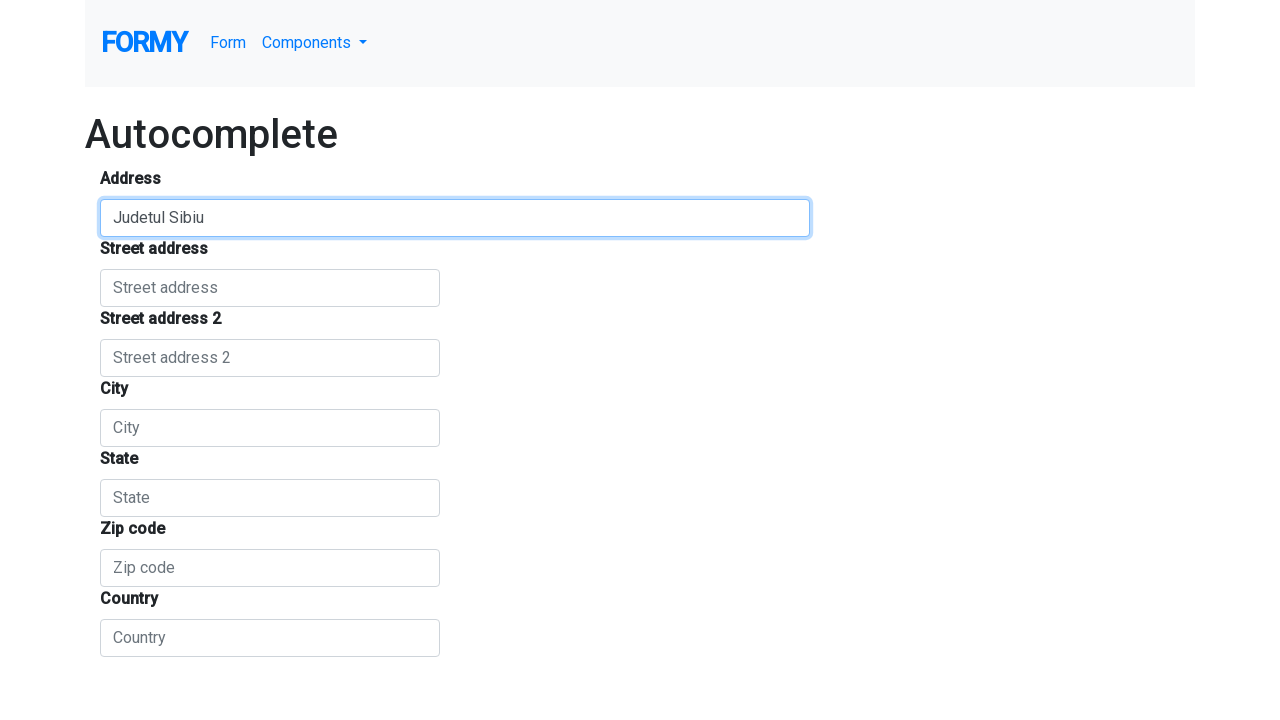